Navigates to the Rahul Shetty Academy Automation Practice page and verifies the page loads by checking the title.

Starting URL: https://rahulshettyacademy.com/AutomationPractice/

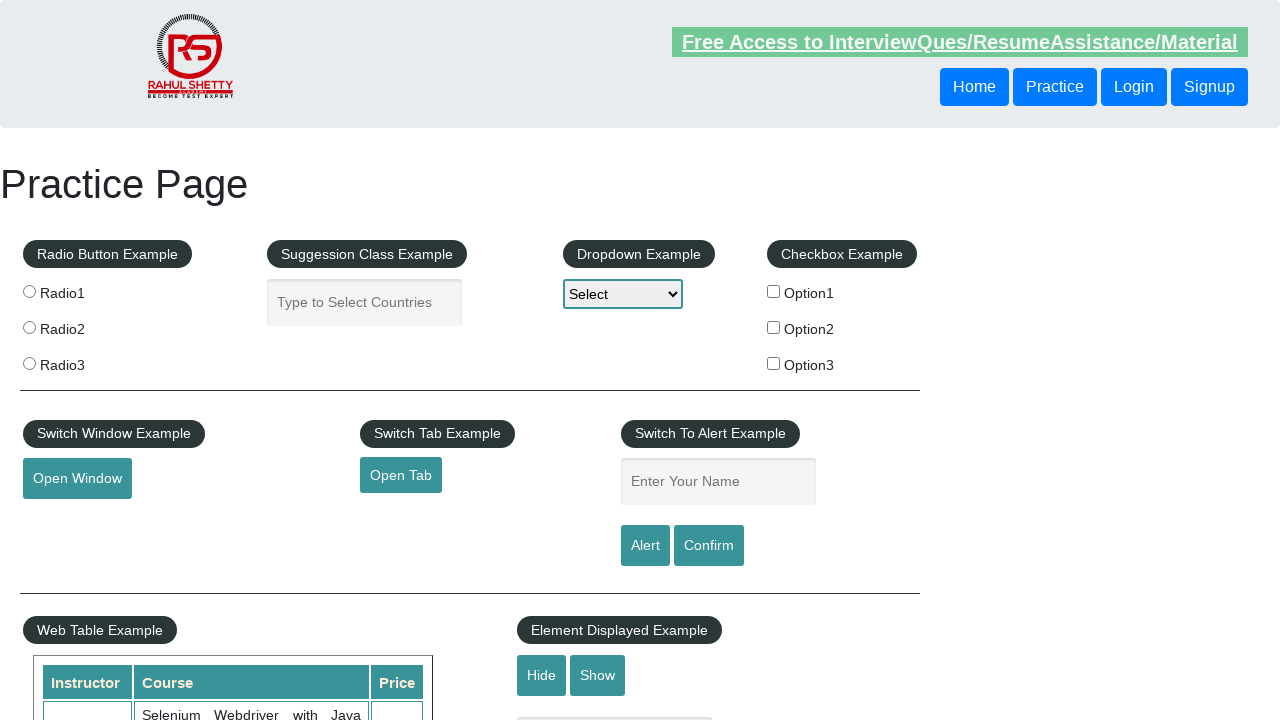

Waited for page to reach domcontentloaded state
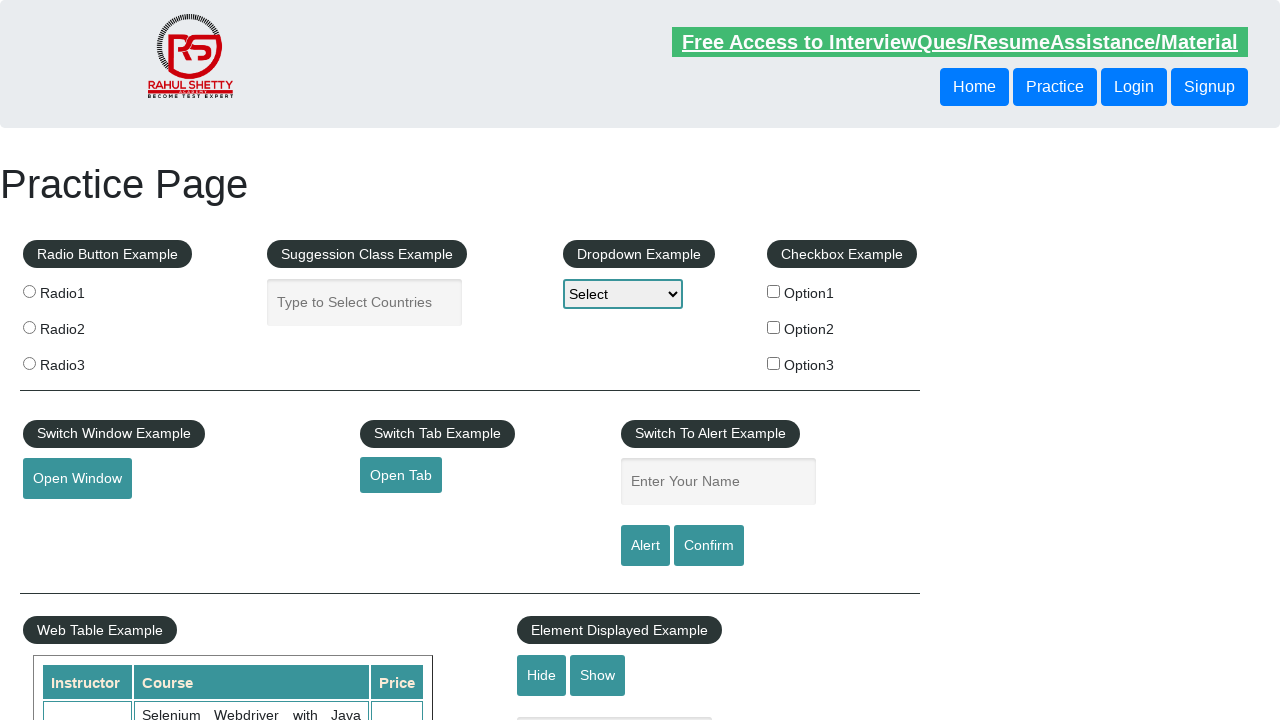

Retrieved page title: Practice Page
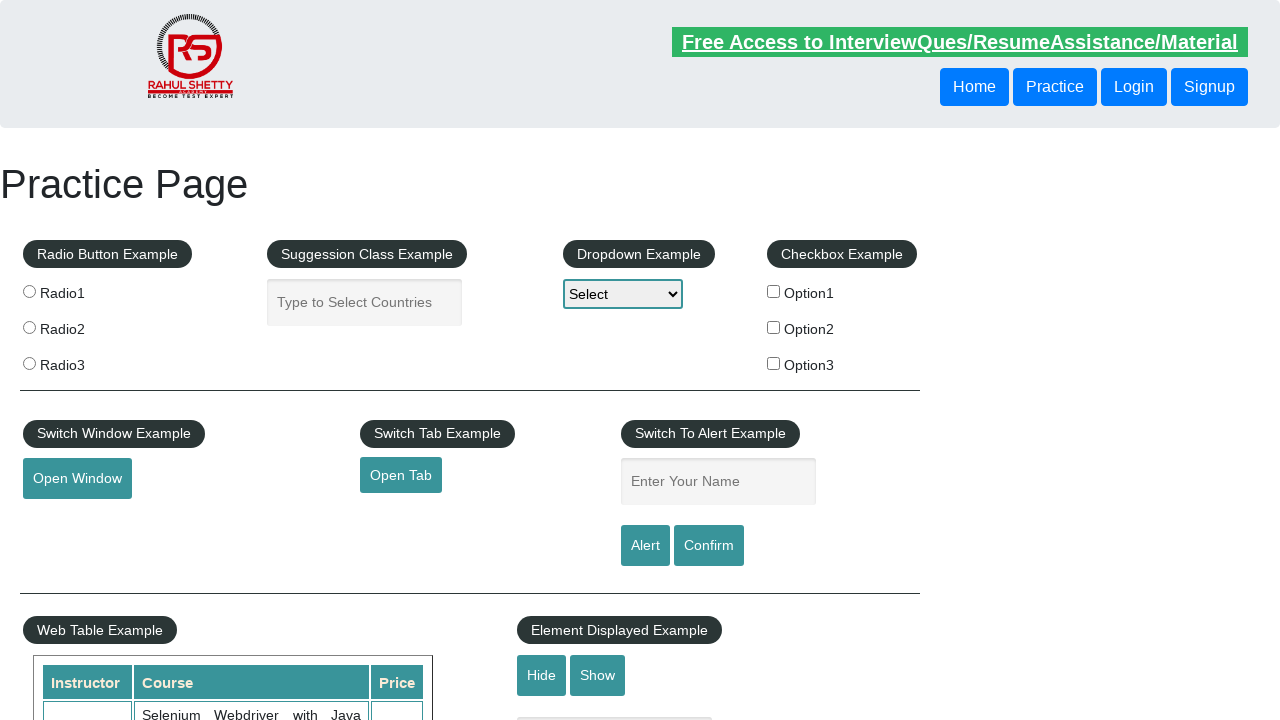

Verified page loaded with title: Practice Page
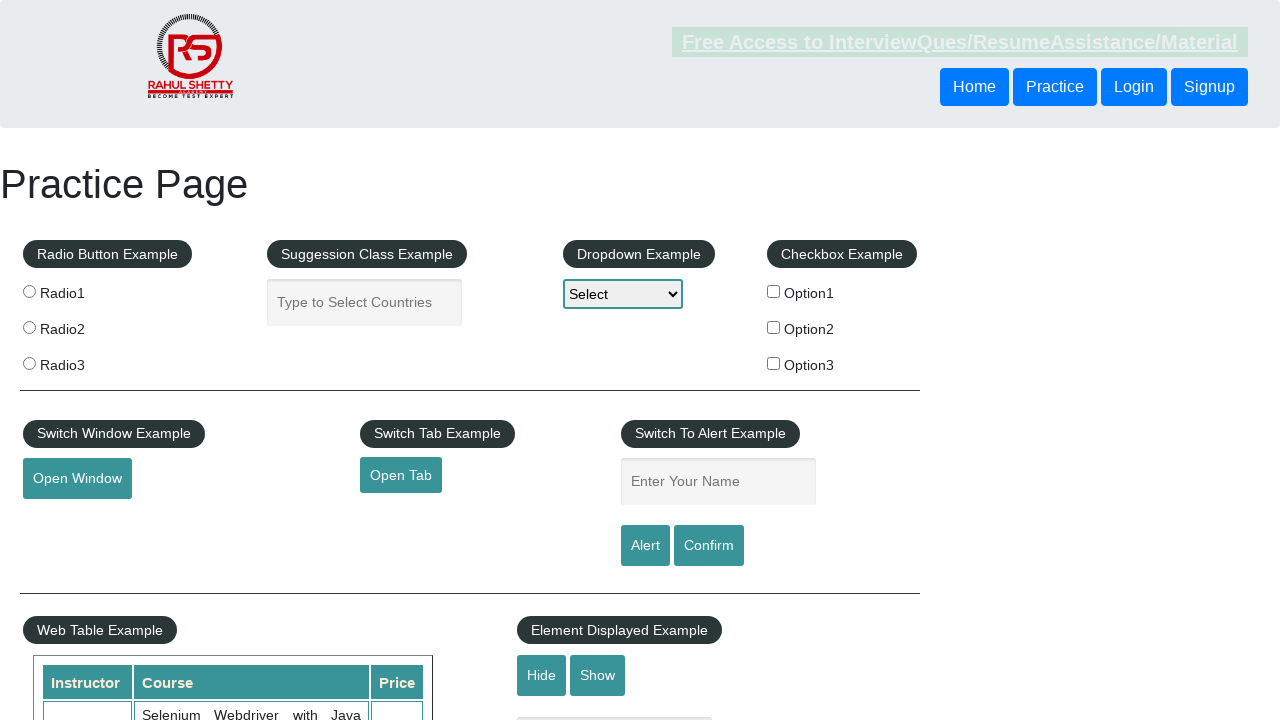

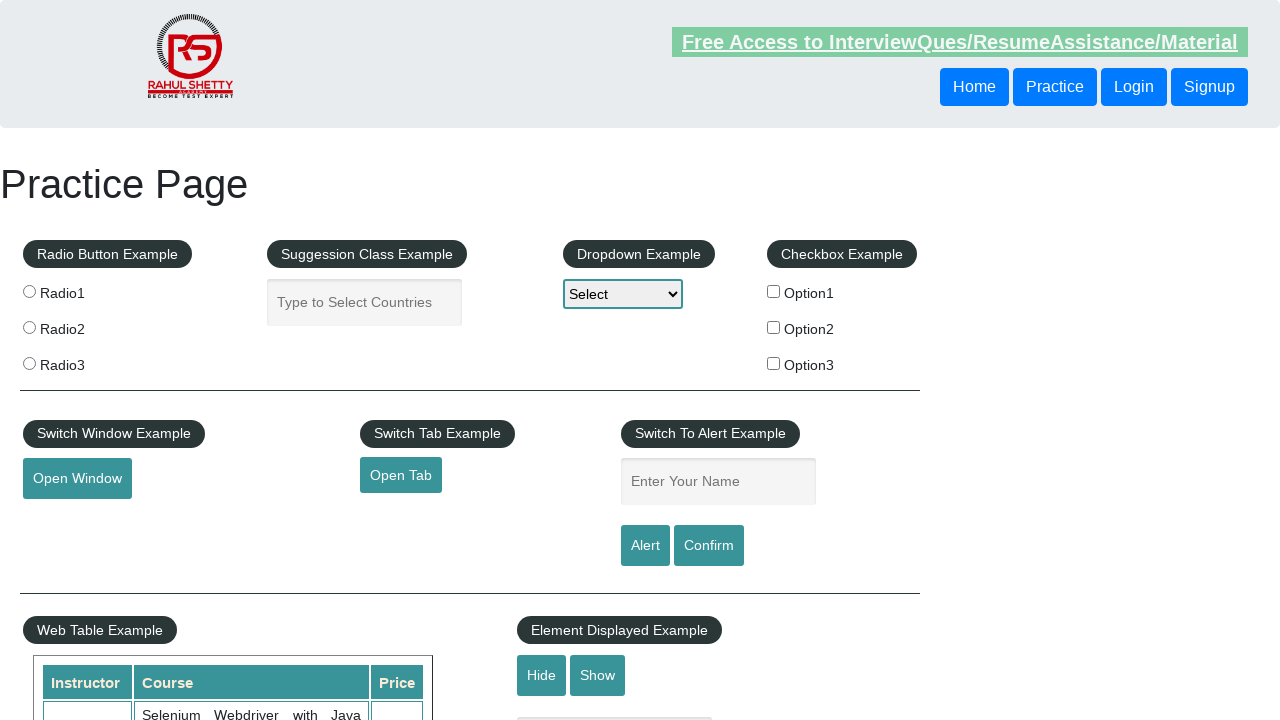